Tests Dropdown functionality by selecting Option 1 and then Option 2 from the dropdown

Starting URL: https://the-internet.herokuapp.com

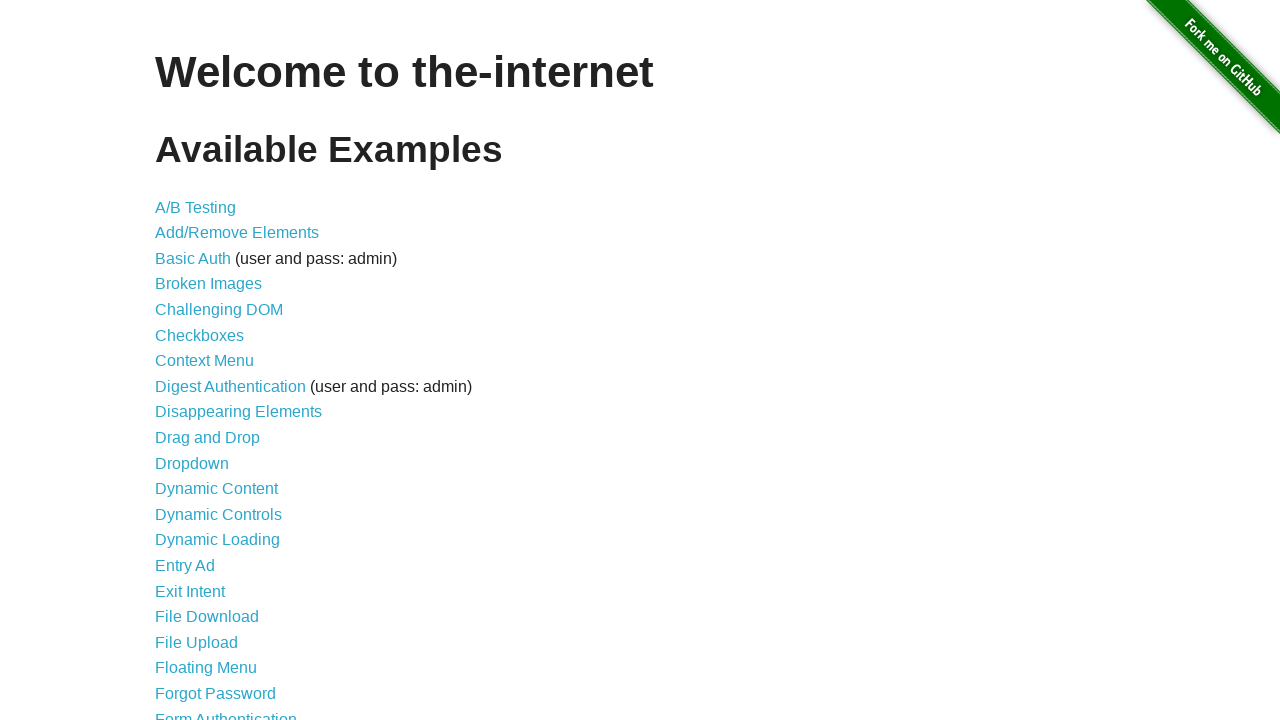

Clicked on Dropdown link at (192, 463) on text=Dropdown
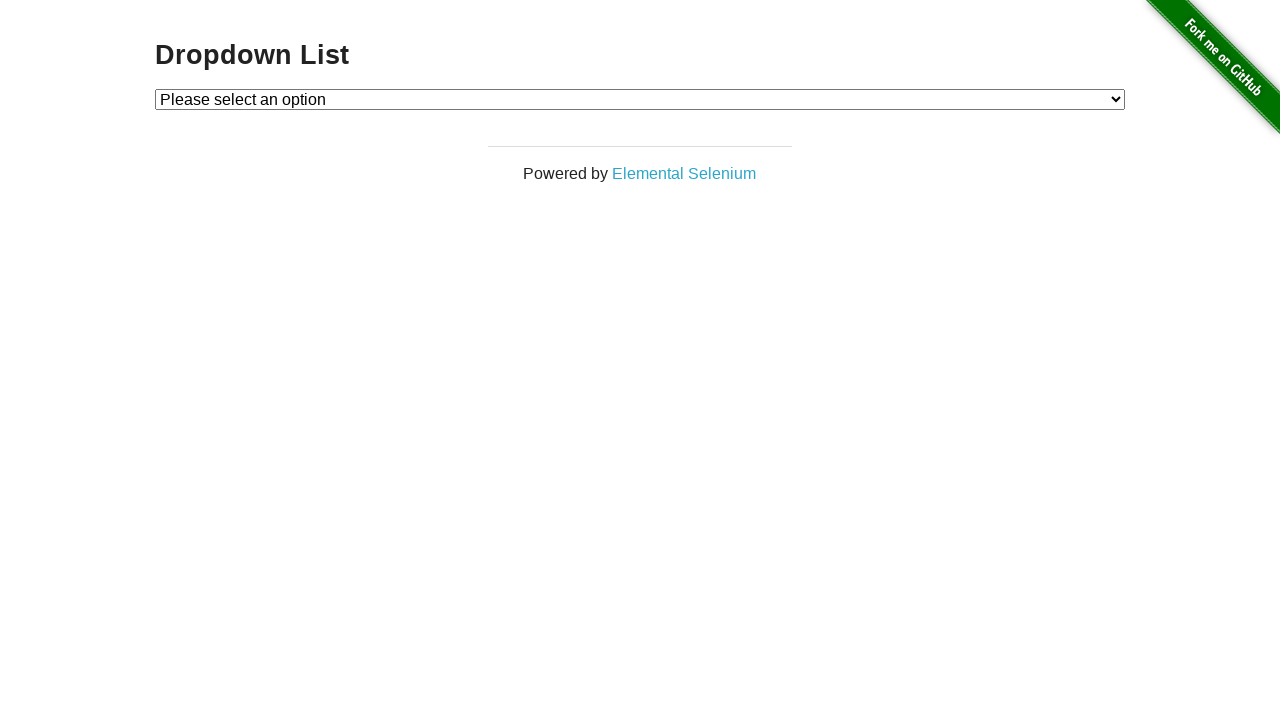

Navigated to dropdown page
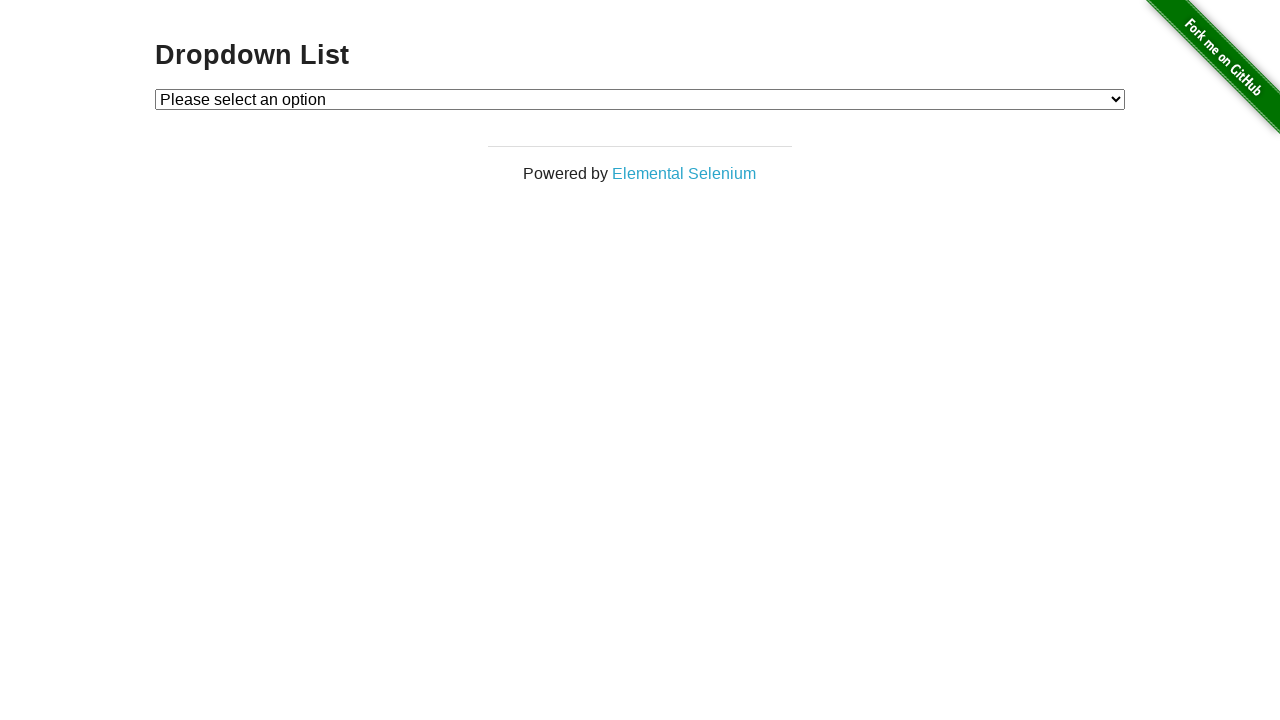

Dropdown List header loaded
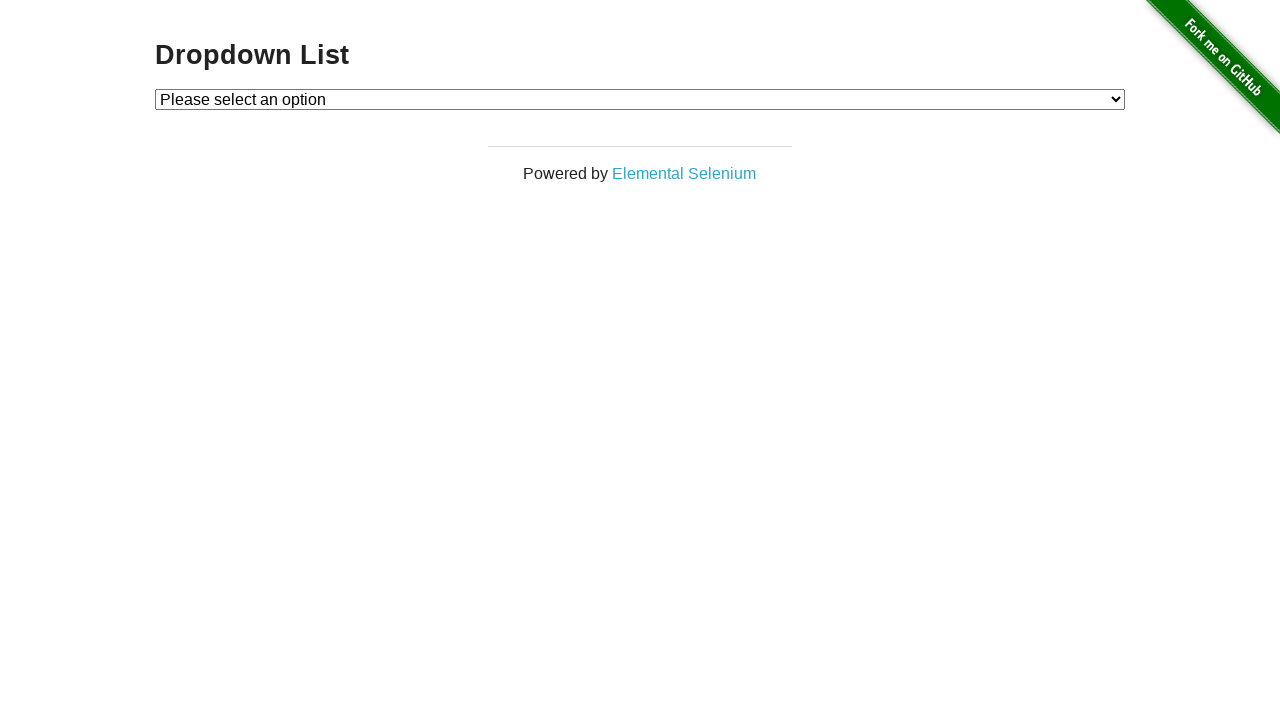

Selected Option 1 from dropdown on #dropdown
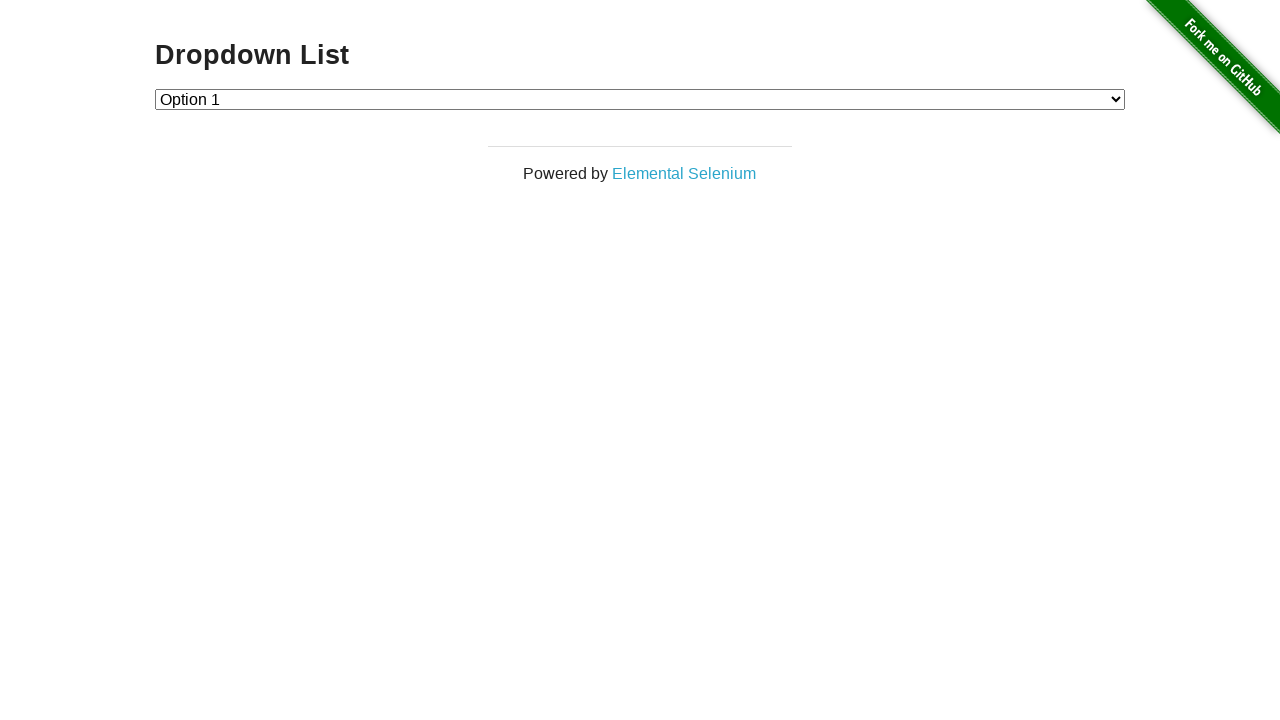

Selected Option 2 from dropdown on #dropdown
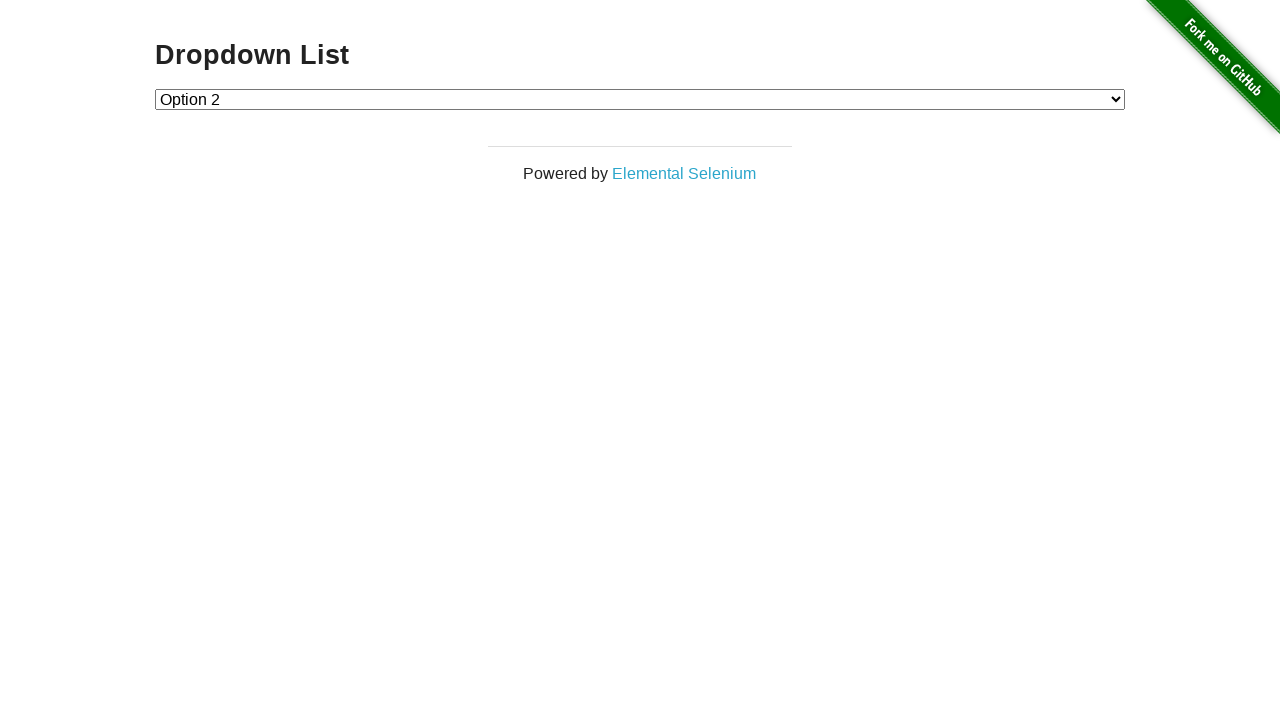

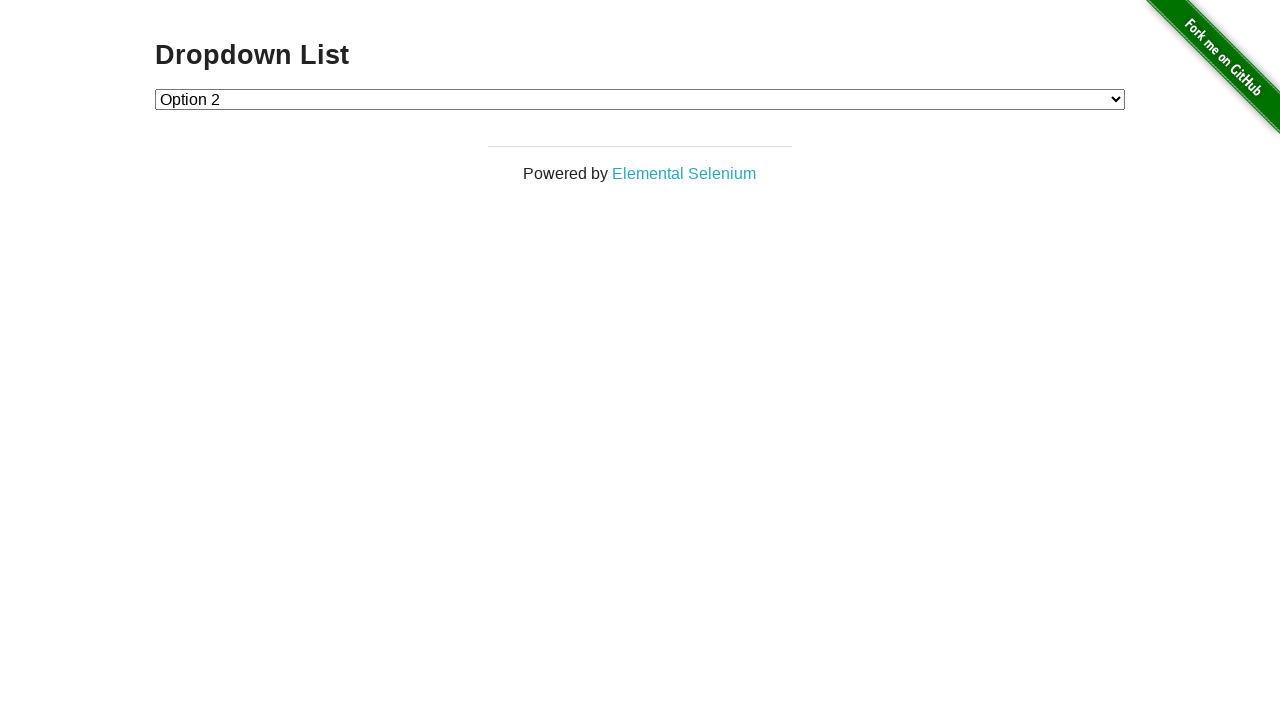